Tests filling a textarea with text and then scrolling from a specific viewport offset position by a given amount.

Starting URL: https://crossbrowsertesting.github.io/selenium_example_page.html

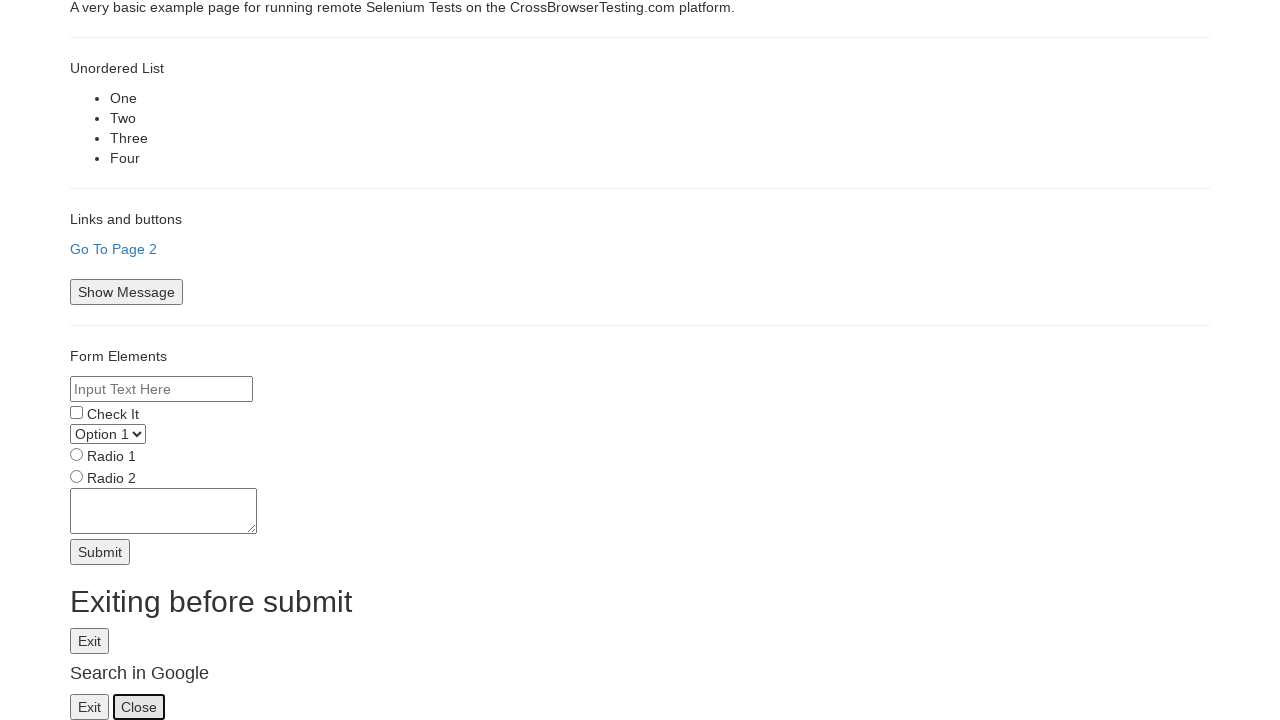

Set viewport size to 600x600
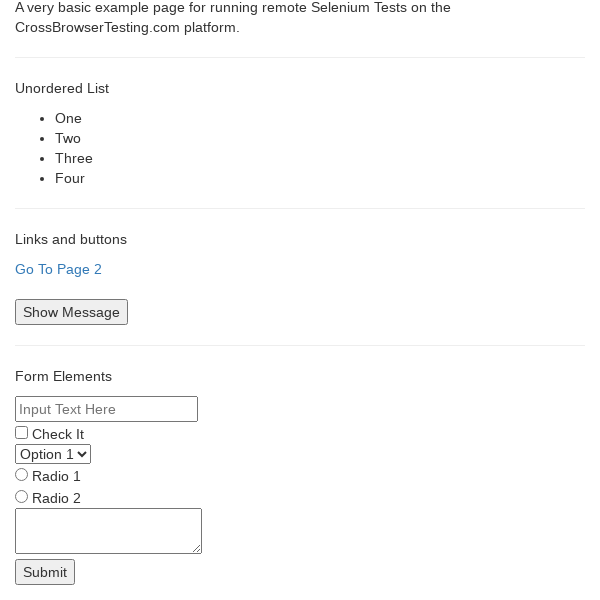

Filled textarea with text (multiple lines of repeated characters) on textarea[name='textarea']
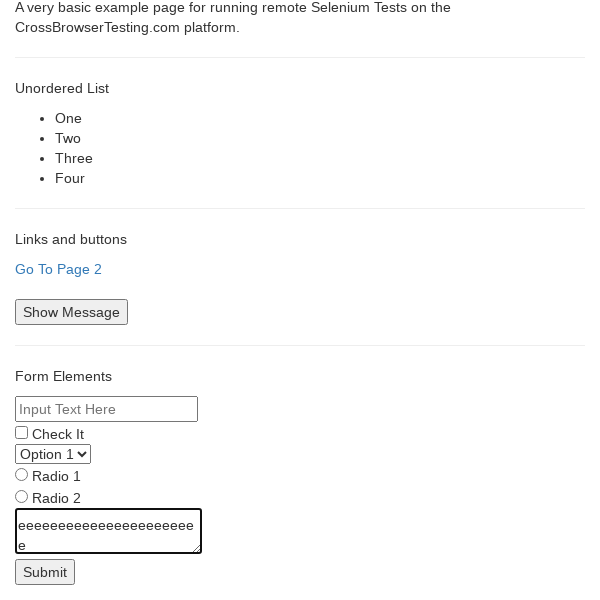

Moved mouse to offset position (20, 200) from viewport origin at (20, 200)
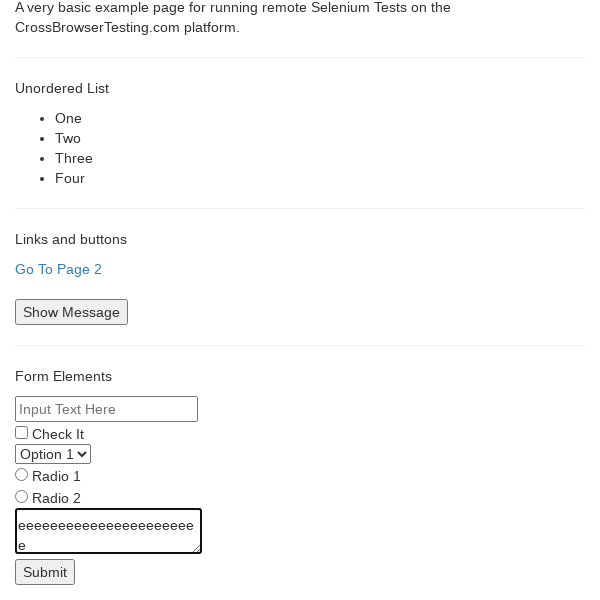

Scrolled up by 50 pixels from the offset position
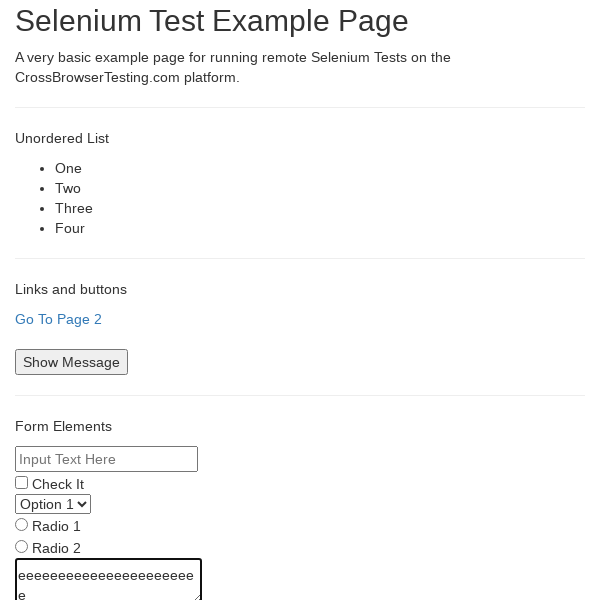

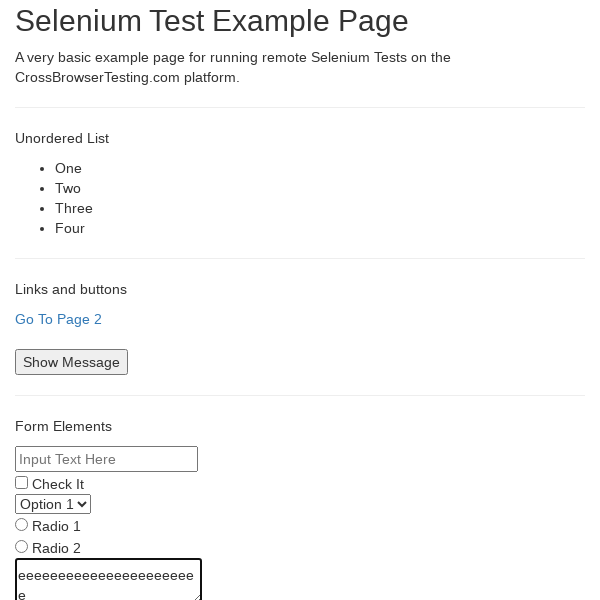